Verifies that the navigation bar contains the expected menu items: Earn Money, Create Trip, Login, and Sign up

Starting URL: https://deens-master.now.sh/

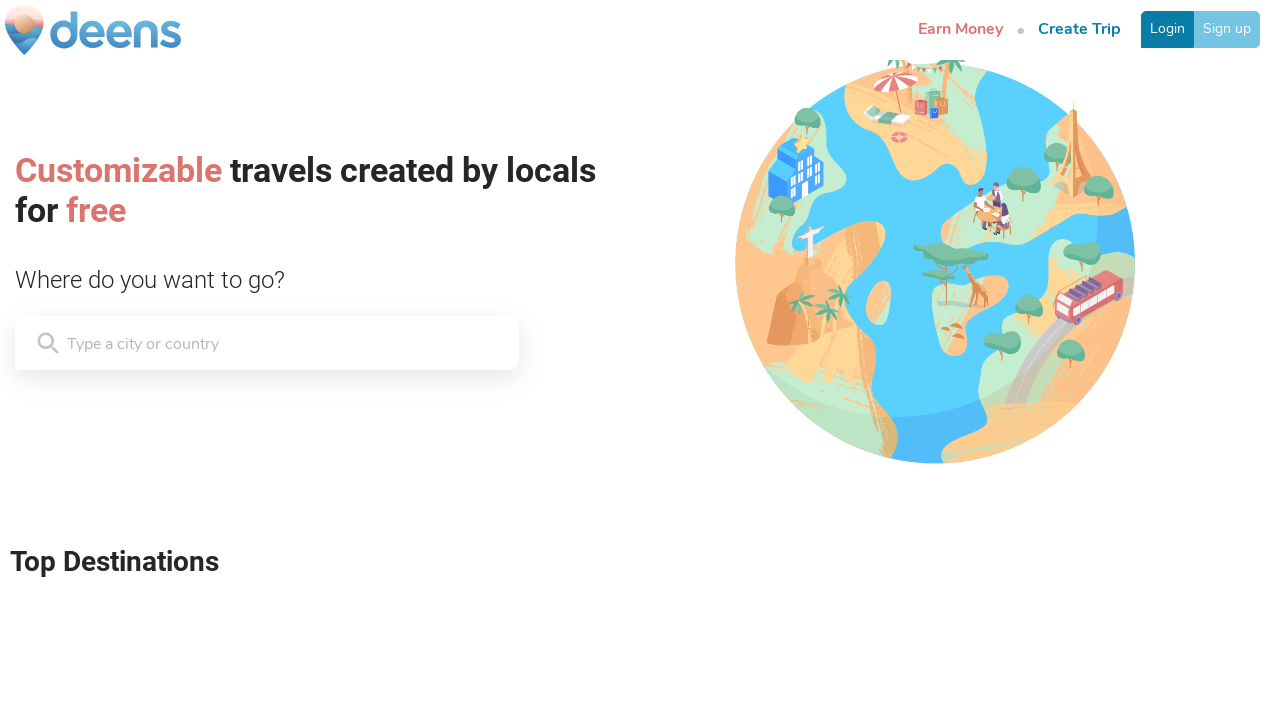

Navigated to https://deens-master.now.sh/
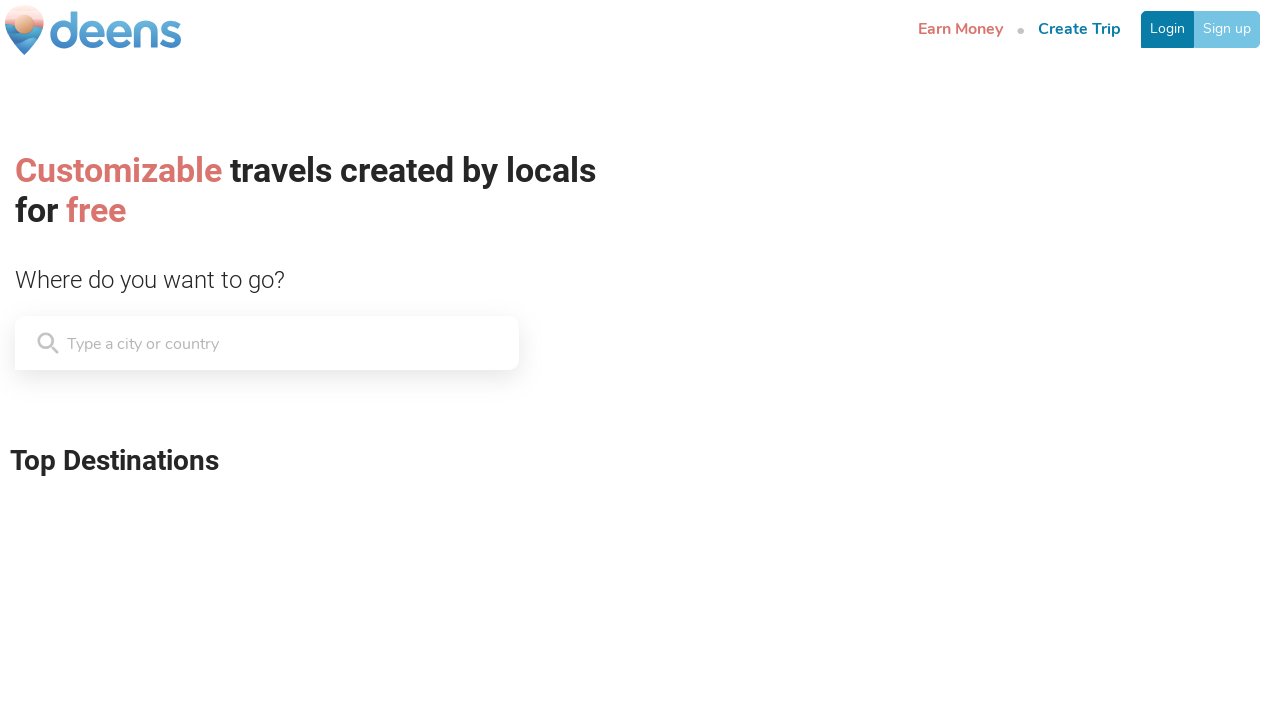

Navigation bar loaded successfully
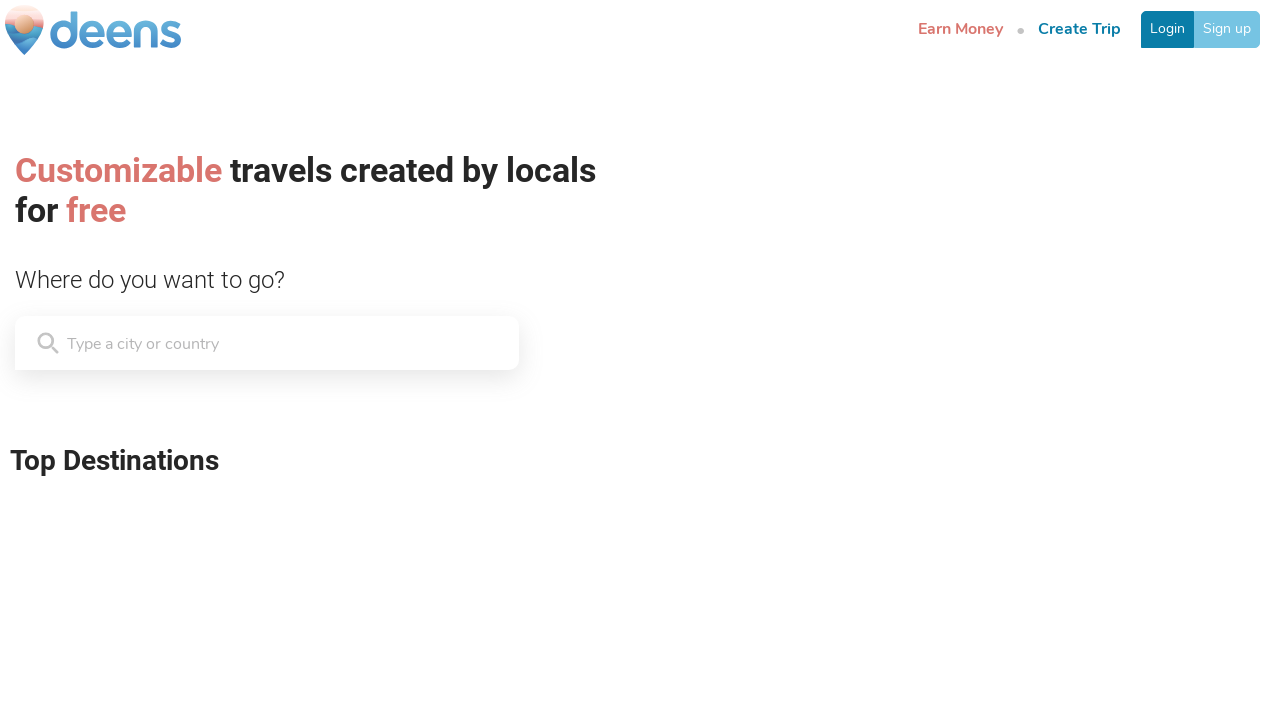

Retrieved navigation bar text content
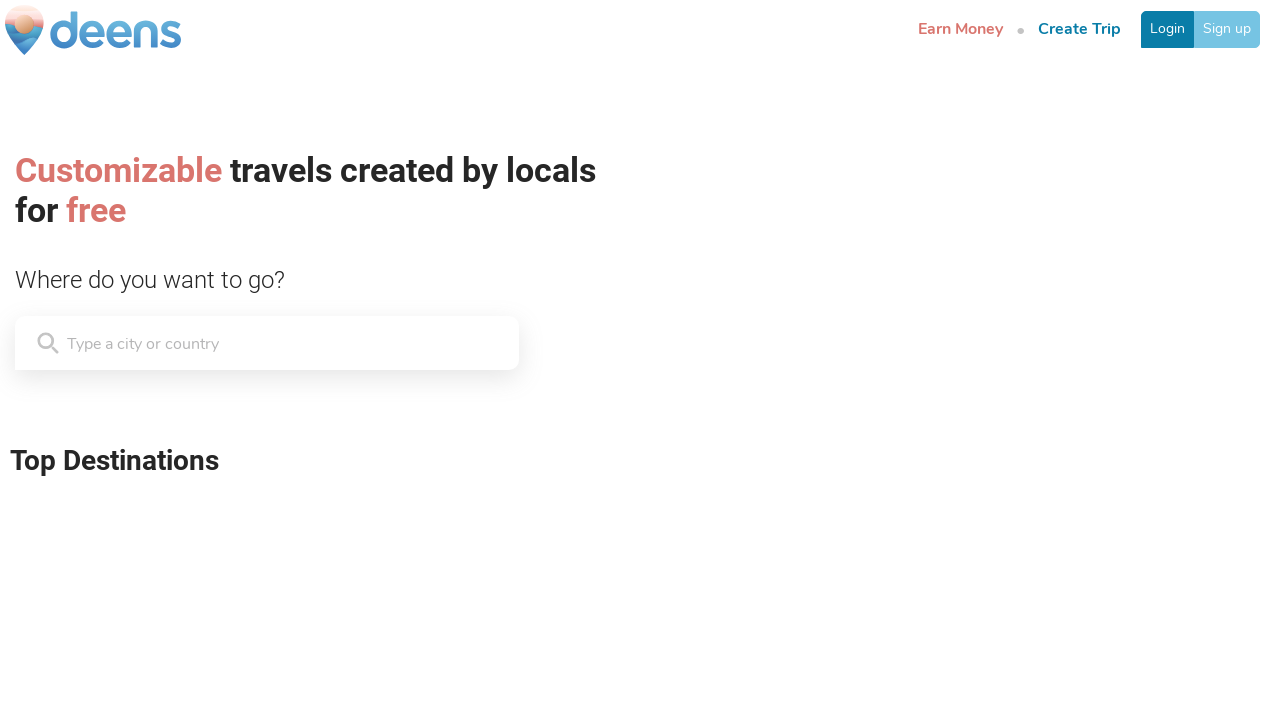

Verified 'Earn Money' is present in navigation bar
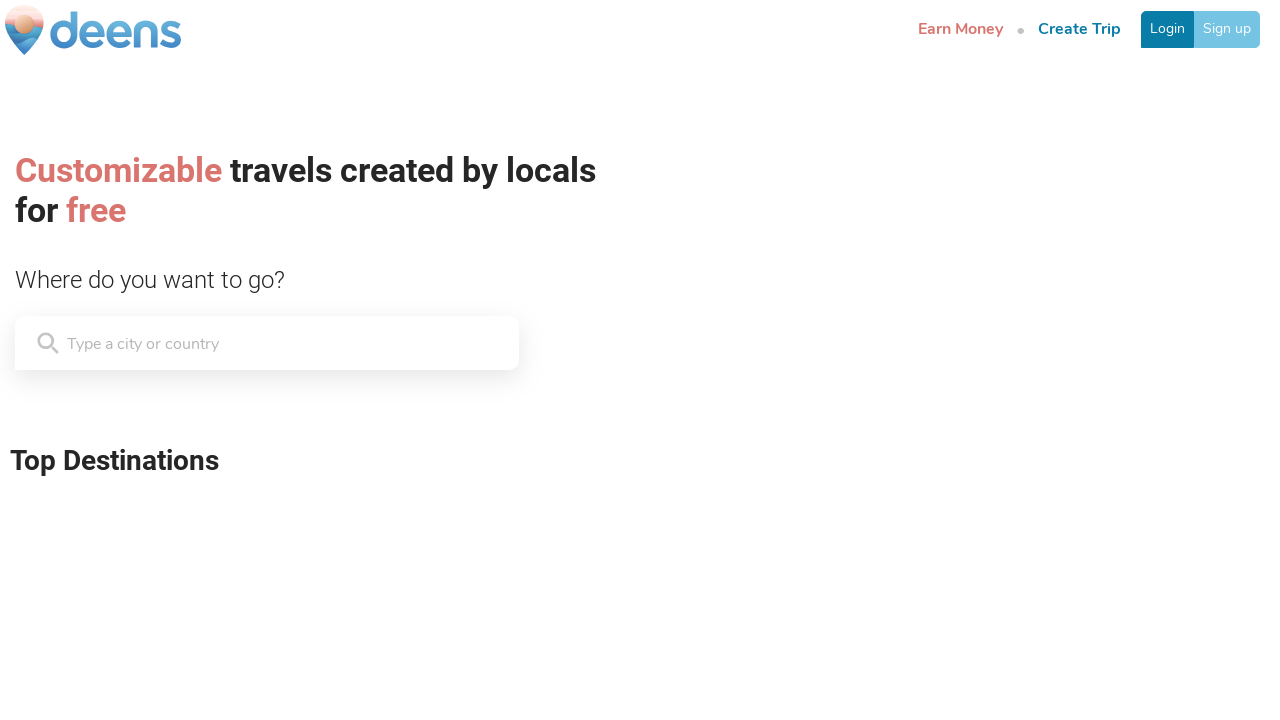

Verified 'Create Trip' is present in navigation bar
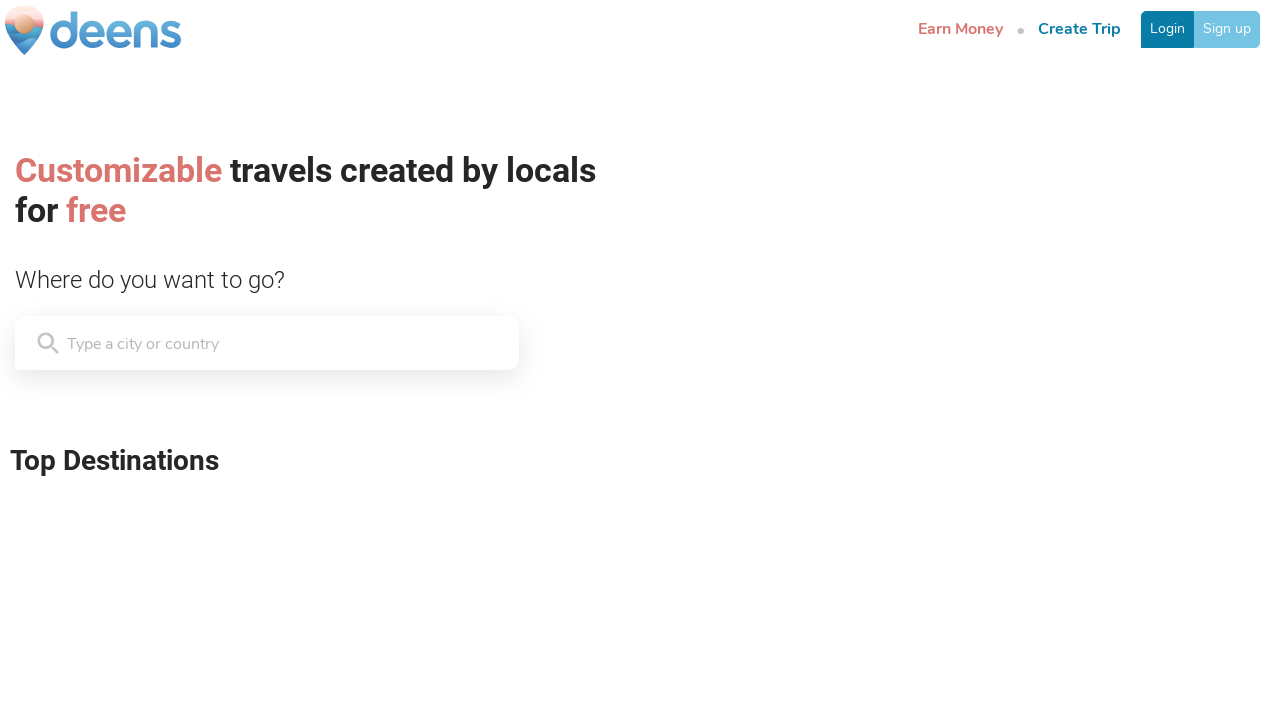

Verified 'Login' is present in navigation bar
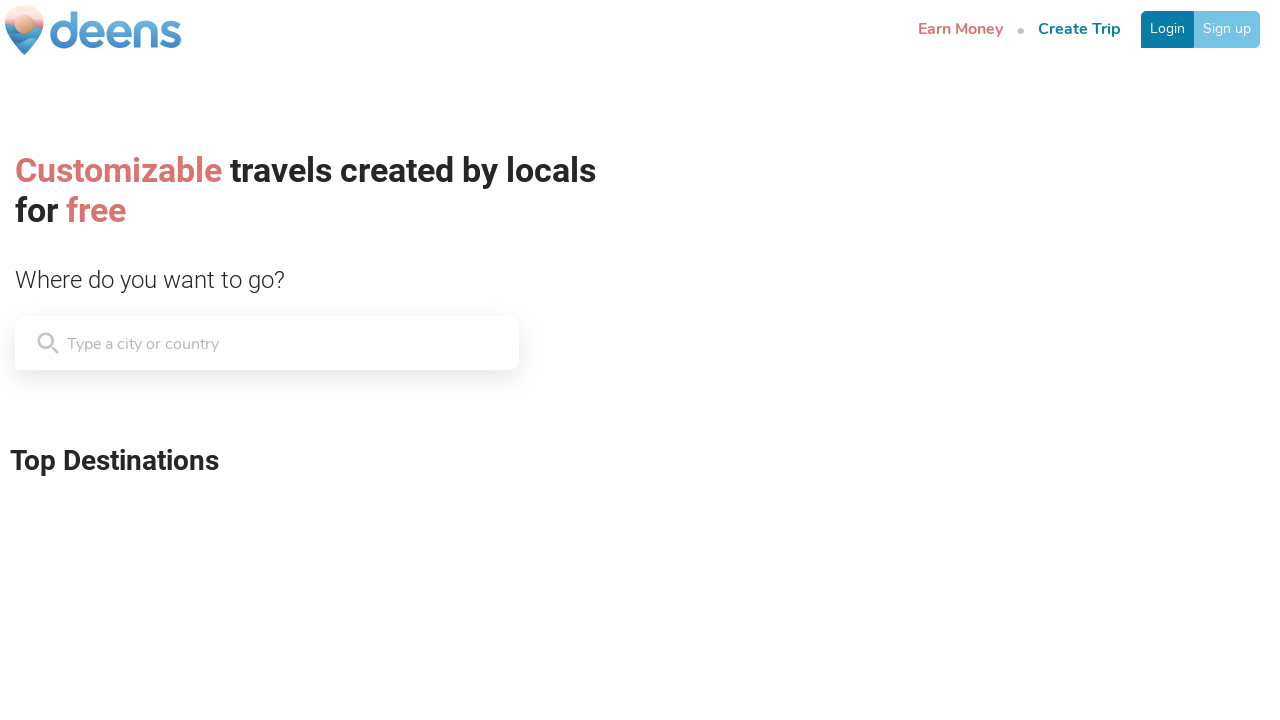

Verified 'Sign up' is present in navigation bar
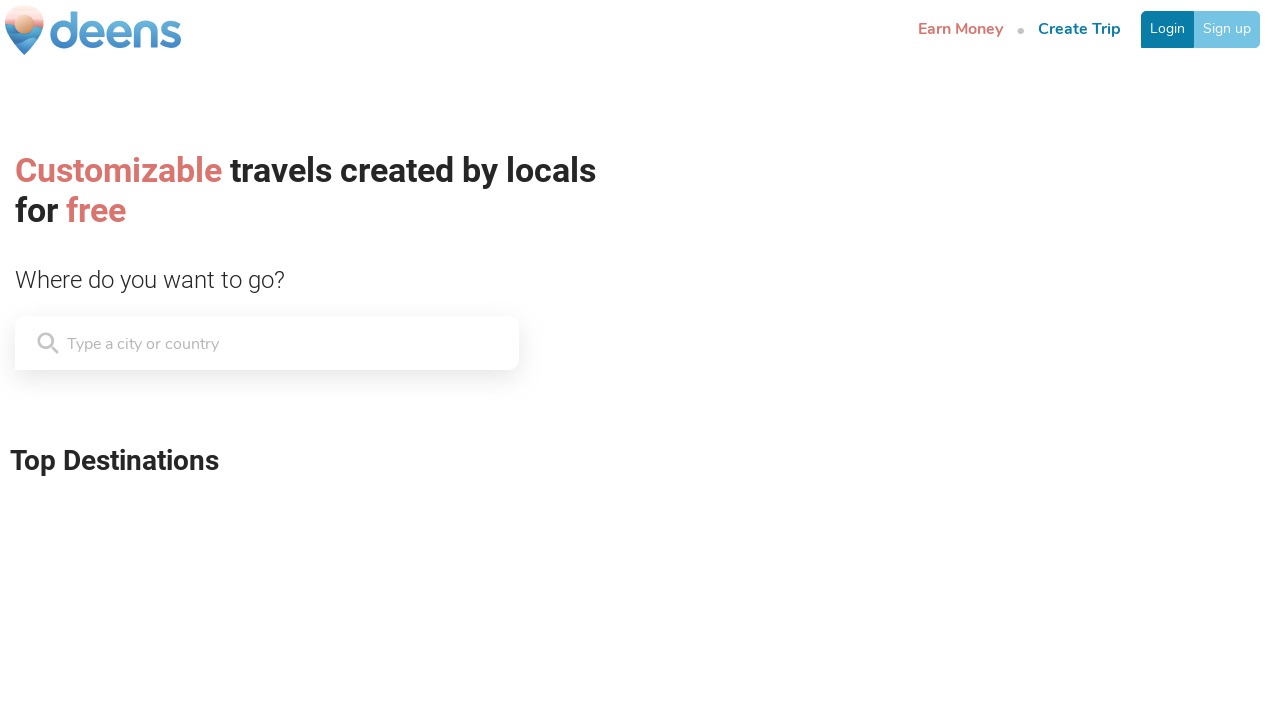

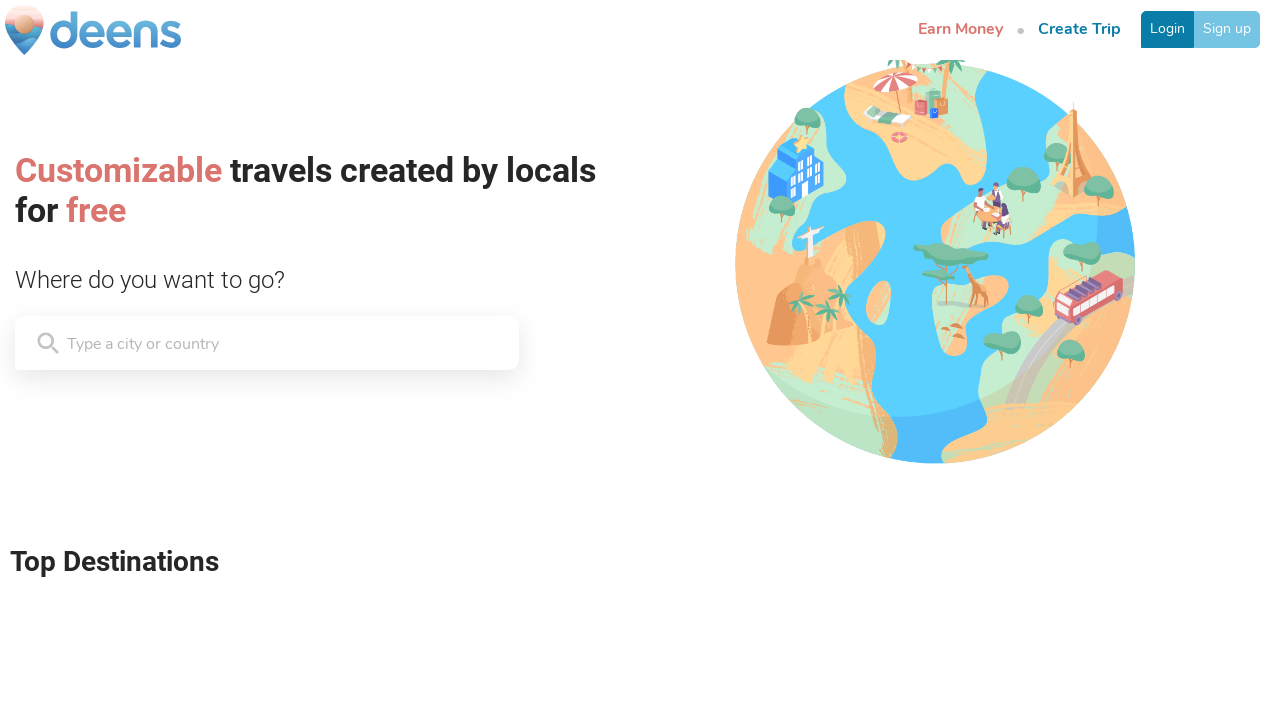